Navigates to a Blogger blog and clicks through various archive links to browse different blog posts

Starting URL: https://william-vianna.blogspot.com

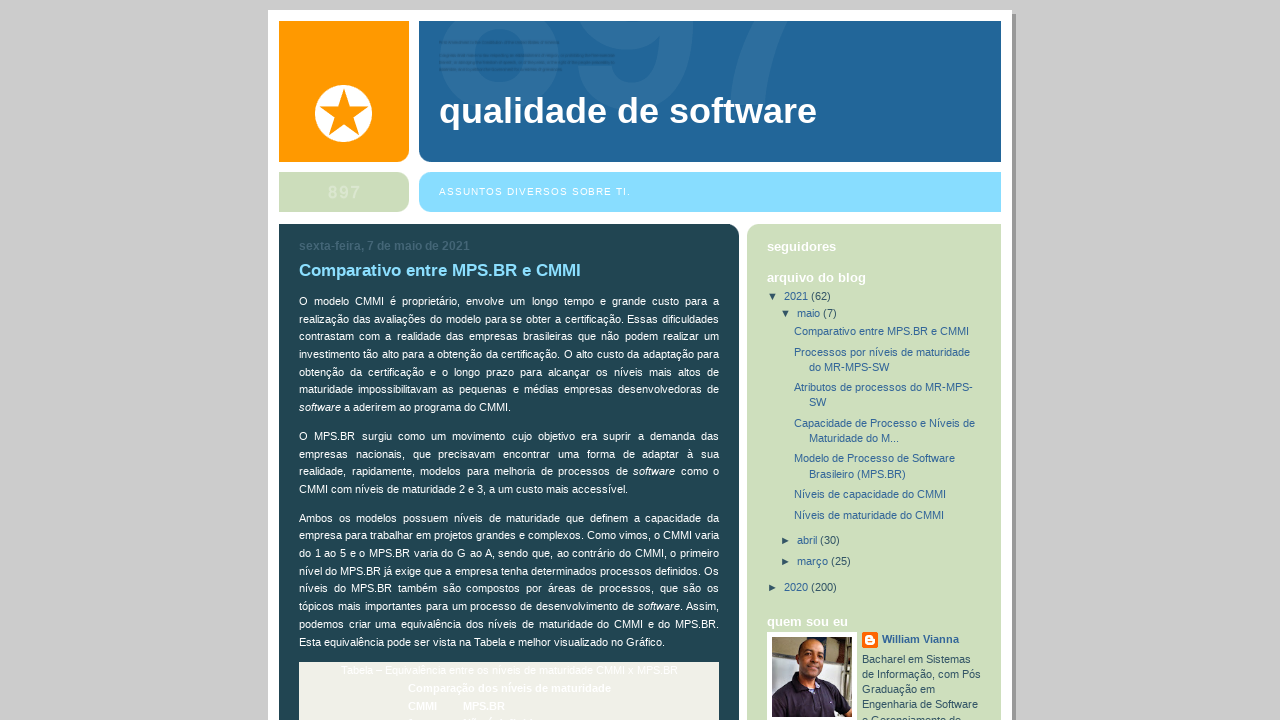

Clicked on the 7th archive link in the blog archive at (869, 515) on xpath=//*[@id="BlogArchive1_ArchiveList"]/ul[1]/li/ul[1]/li/ul/li[7]/a
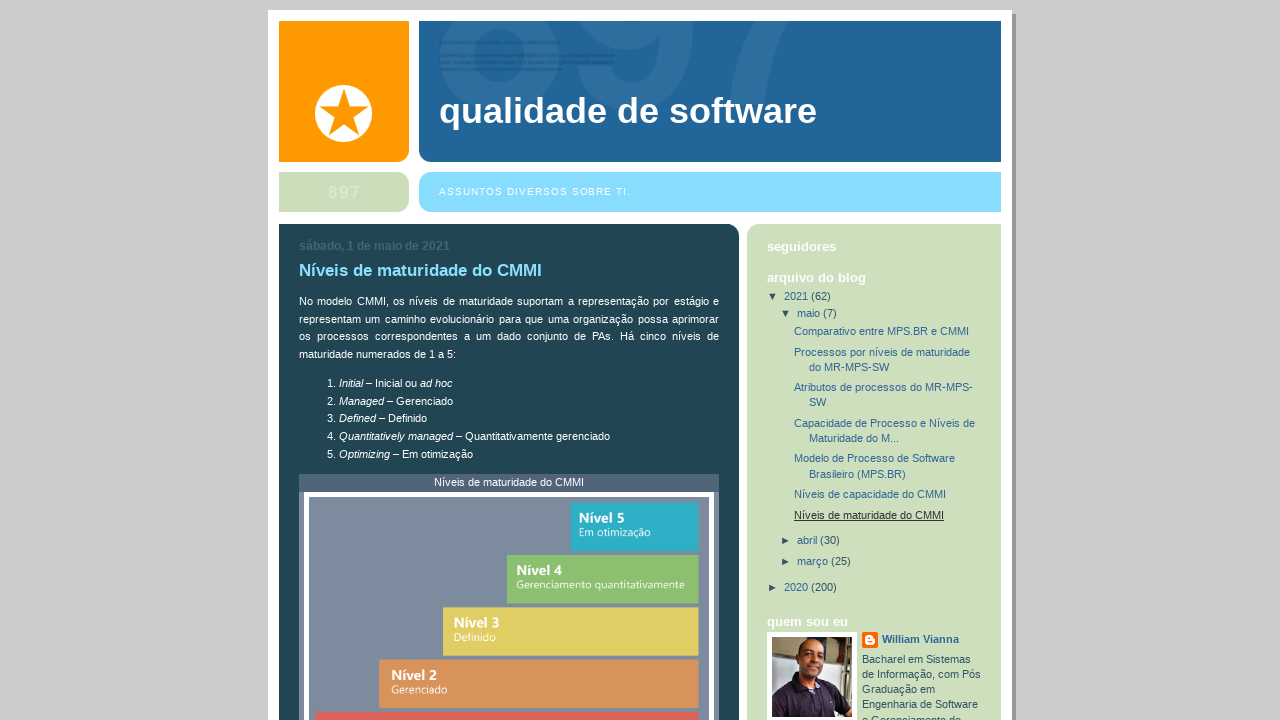

Clicked on the 1st archive link at (881, 331) on xpath=//*[@id="BlogArchive1_ArchiveList"]/ul[1]/li/ul[1]/li/ul/li[1]/a
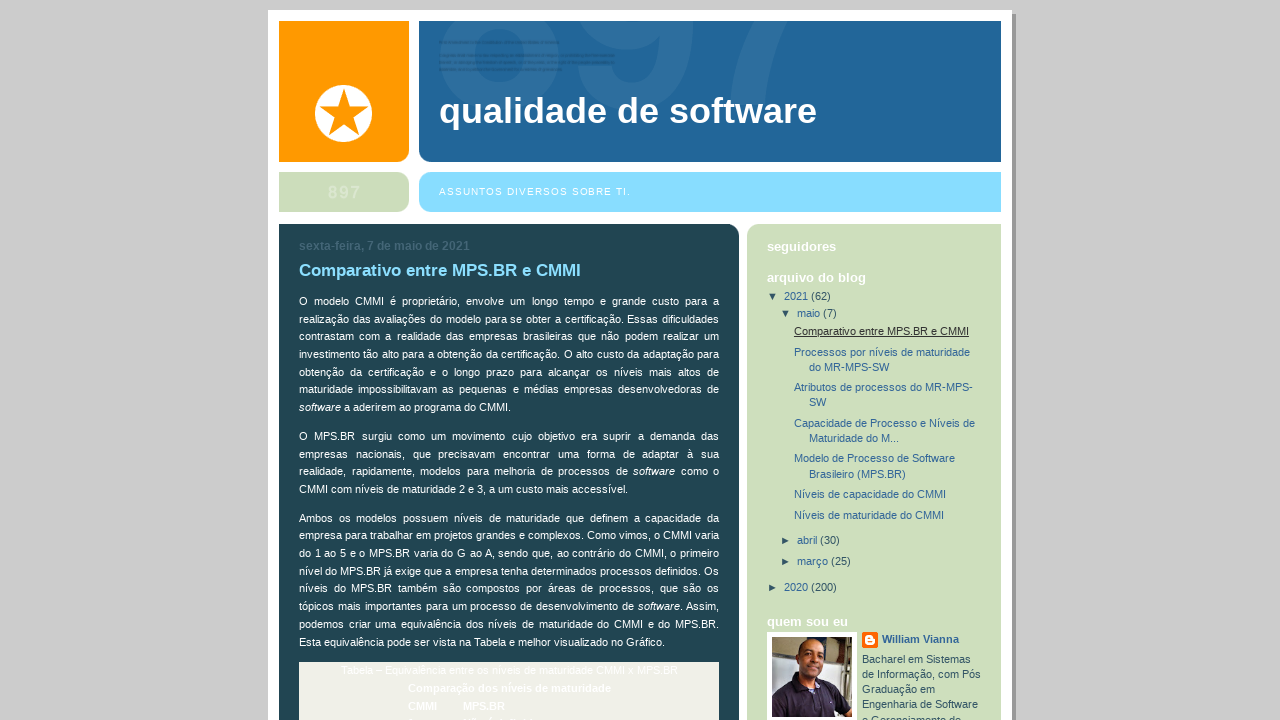

Clicked on the 2nd archive link at (882, 352) on xpath=//*[@id="BlogArchive1_ArchiveList"]/ul[1]/li/ul[1]/li/ul/li[2]/a
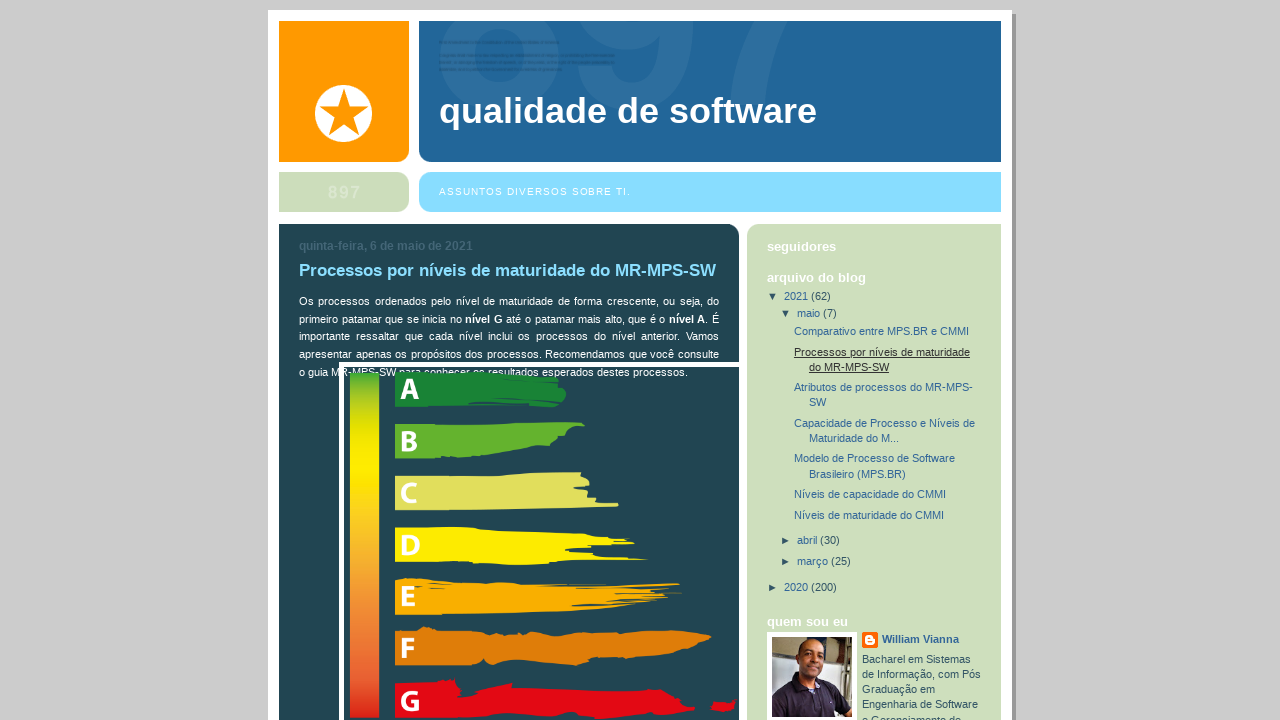

Clicked on the 7th archive link again at (869, 515) on xpath=//*[@id="BlogArchive1_ArchiveList"]/ul[1]/li/ul[1]/li/ul/li[7]/a
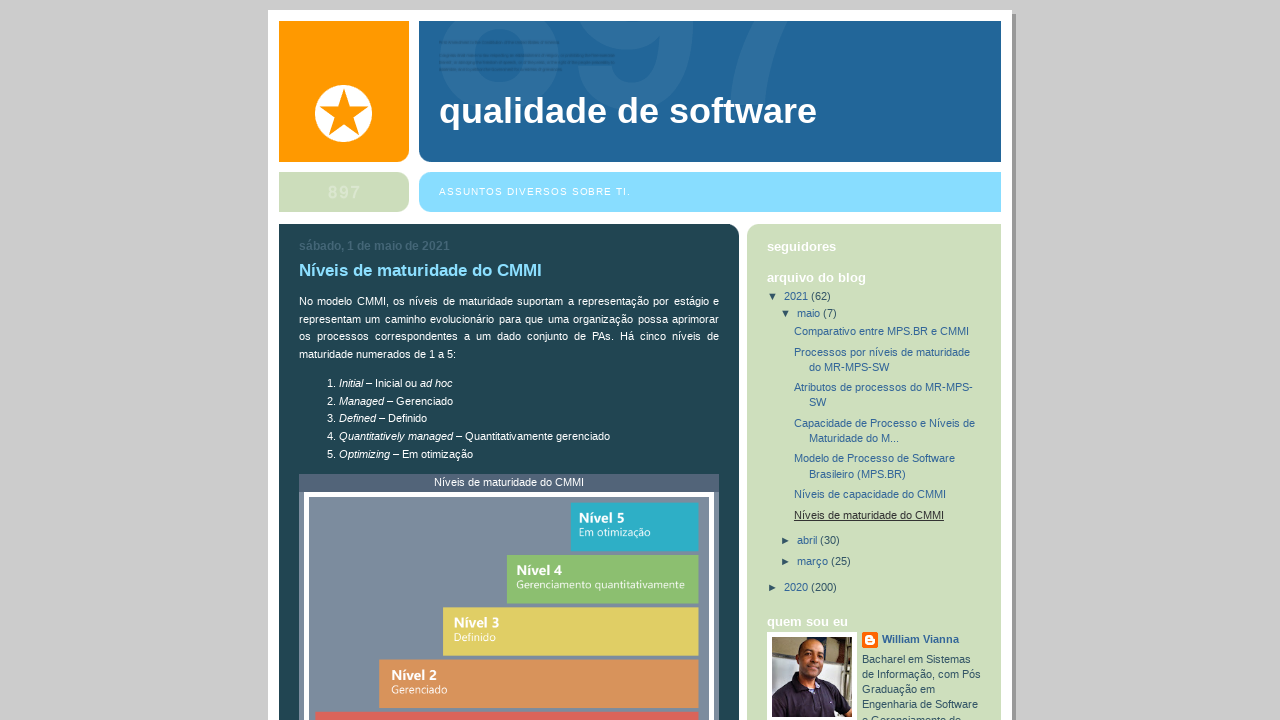

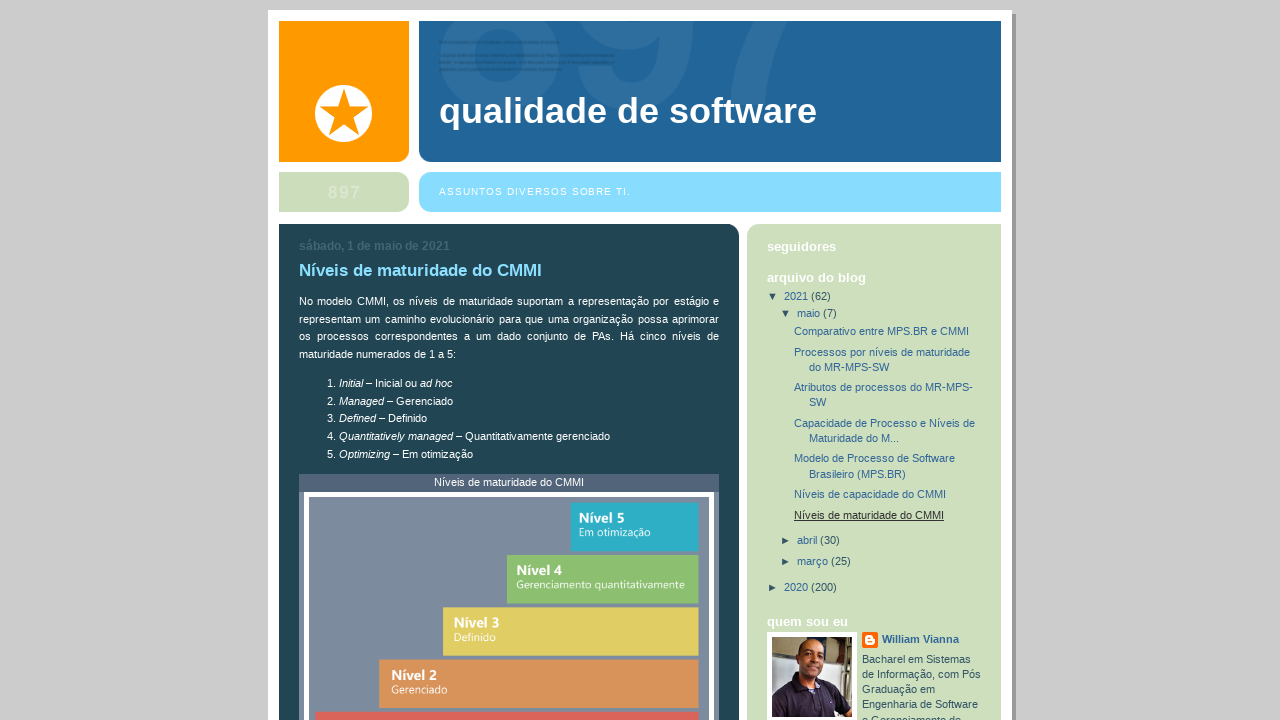